Navigates to a Brazilian health department transparency portal and clicks on a link that opens a popup panel (likely for infographic dashboards).

Starting URL: https://info.saude.df.gov.br/transparencia-e-prestacao-de-contas/dados-abertos/

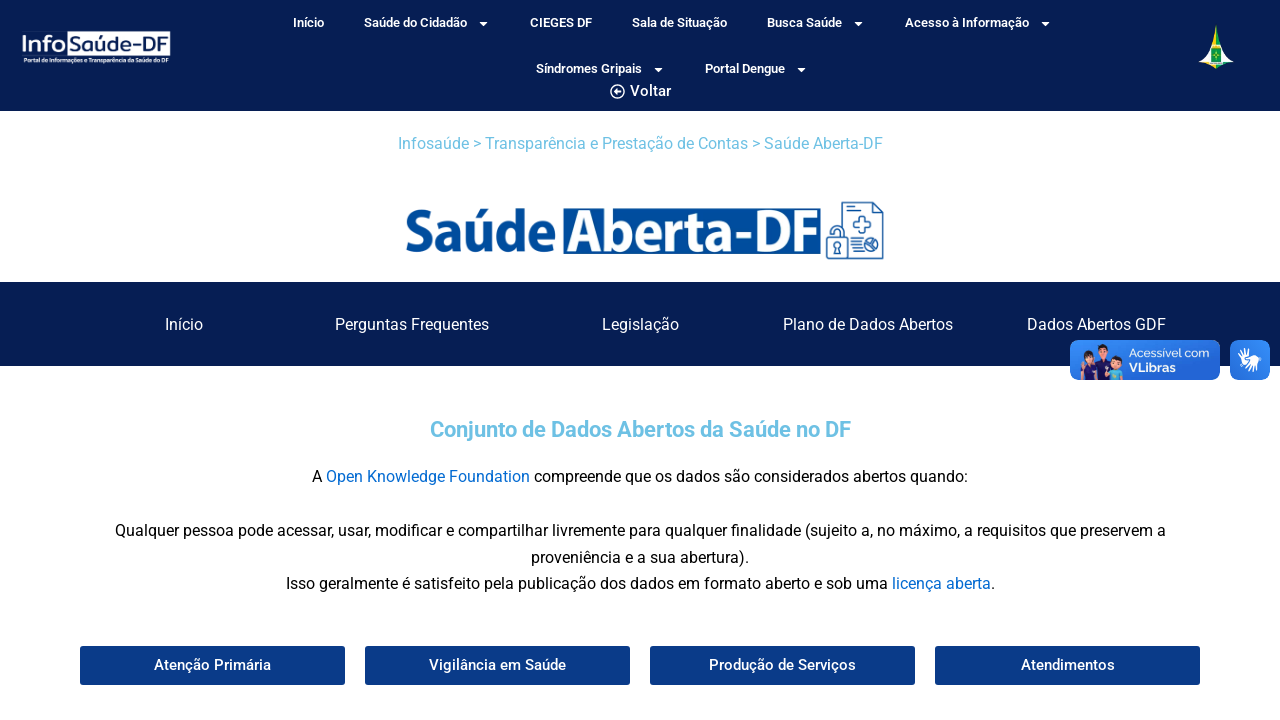

Waited for page links to load
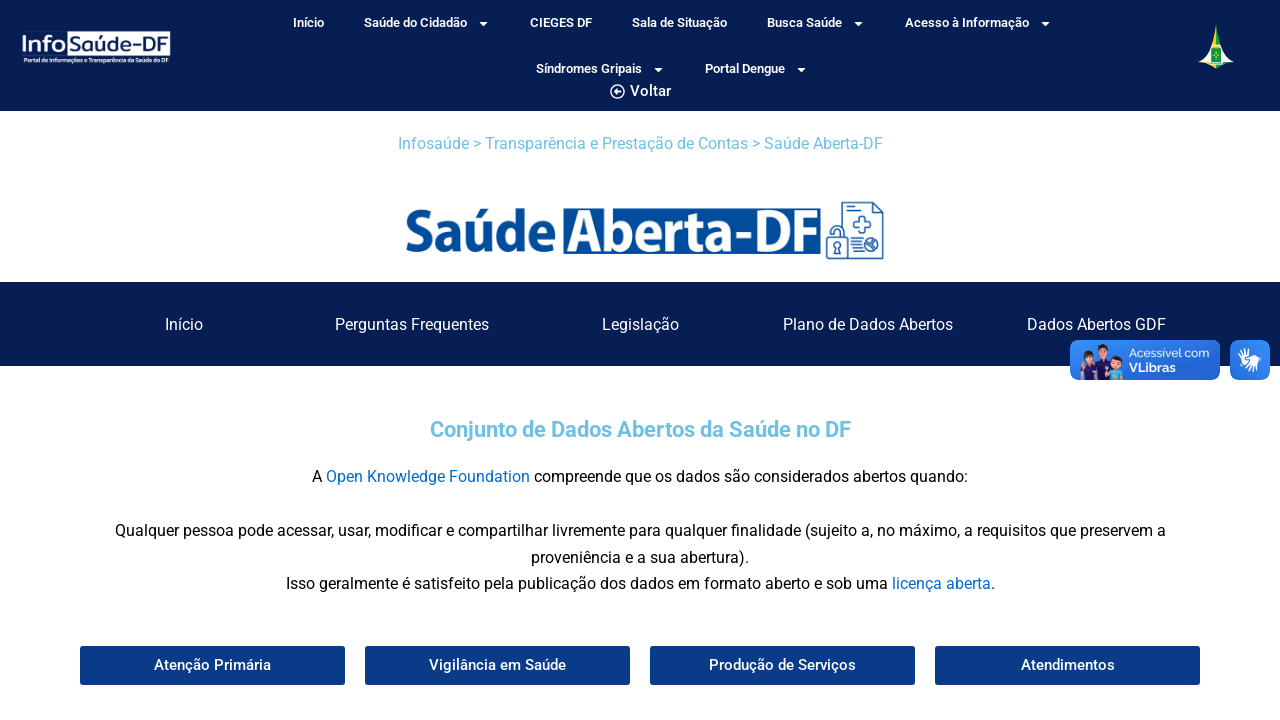

Located all links on the page
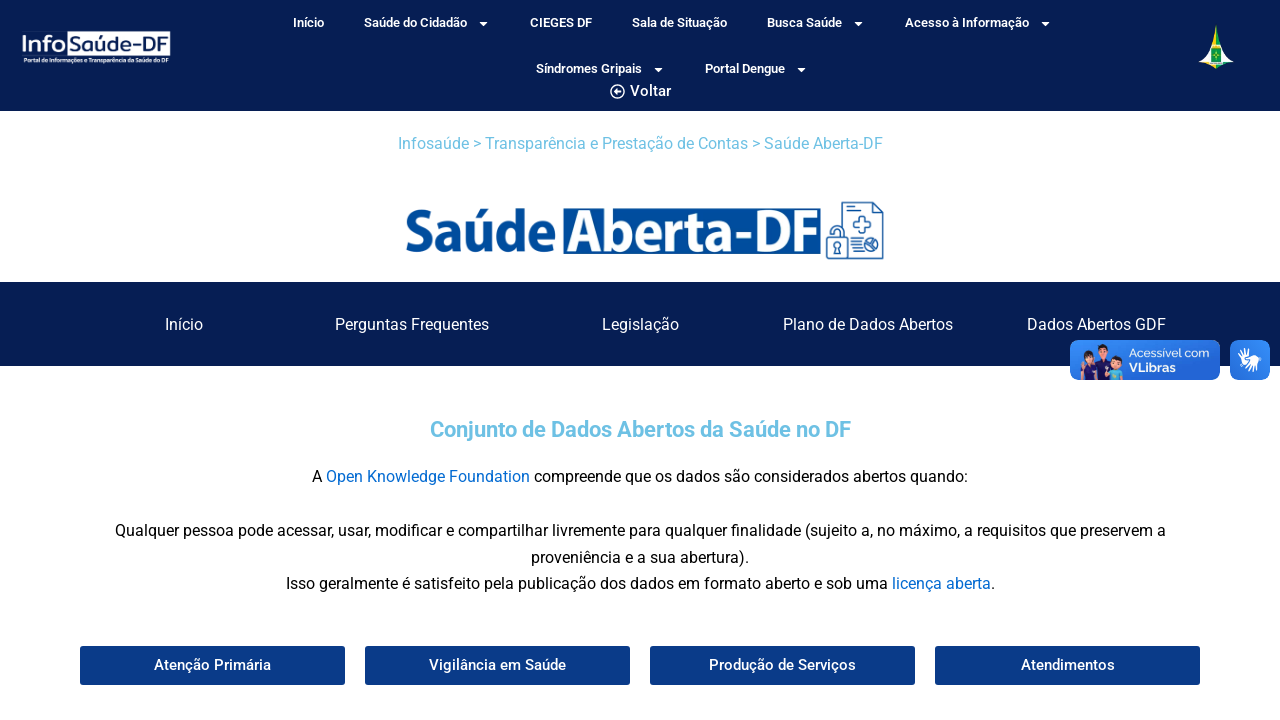

Found 180 links on the page
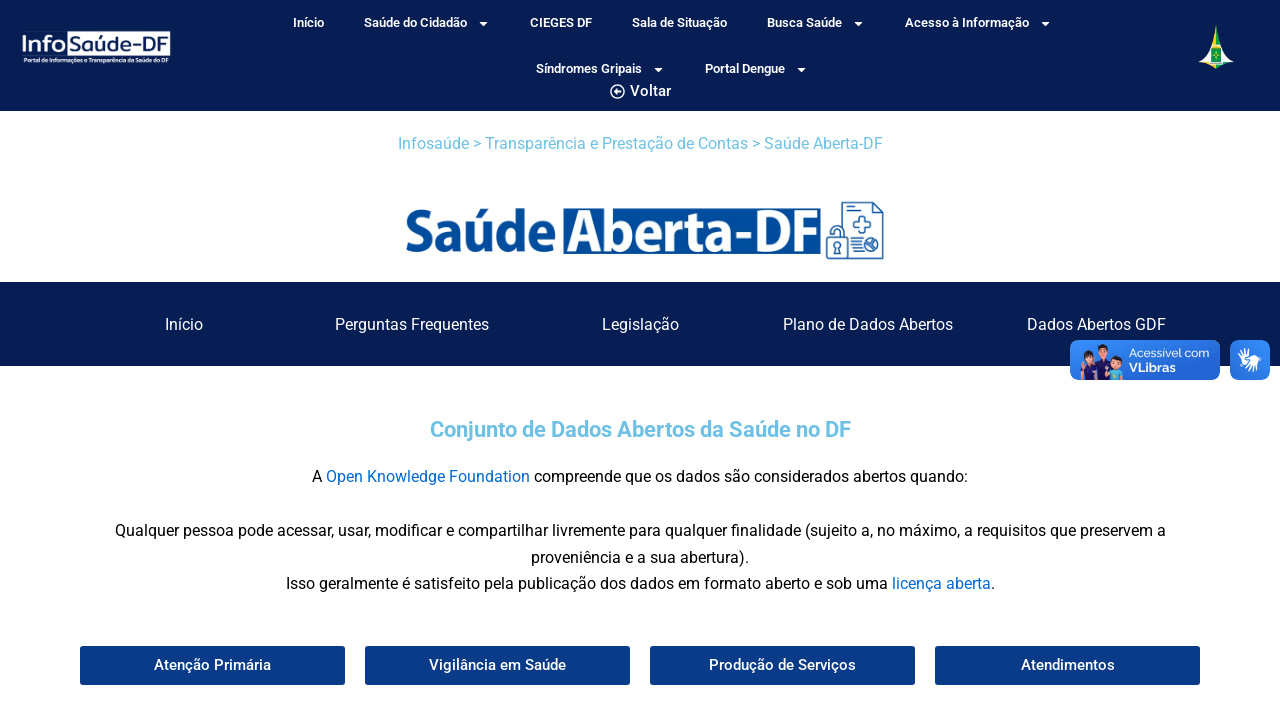

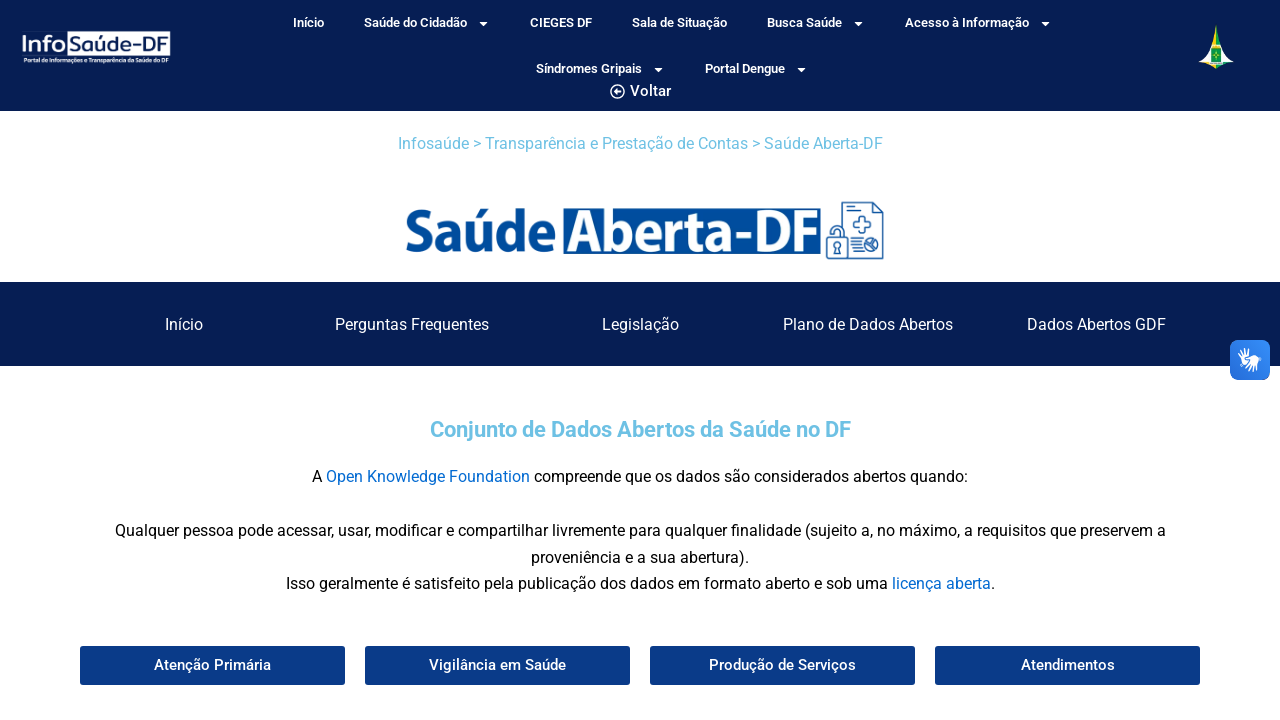